Tests dropdown selection by selecting Java from the programming language dropdown menu

Starting URL: https://letcode.in/dropdowns

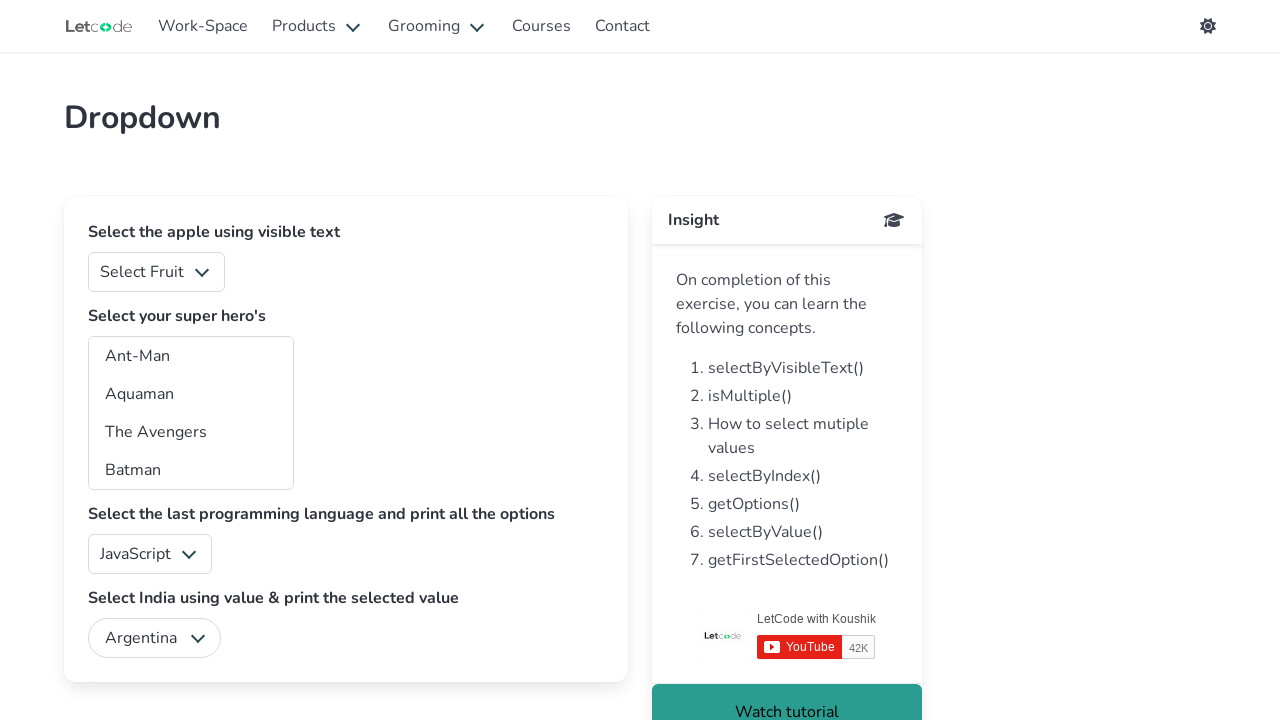

Navigated to dropdown test page
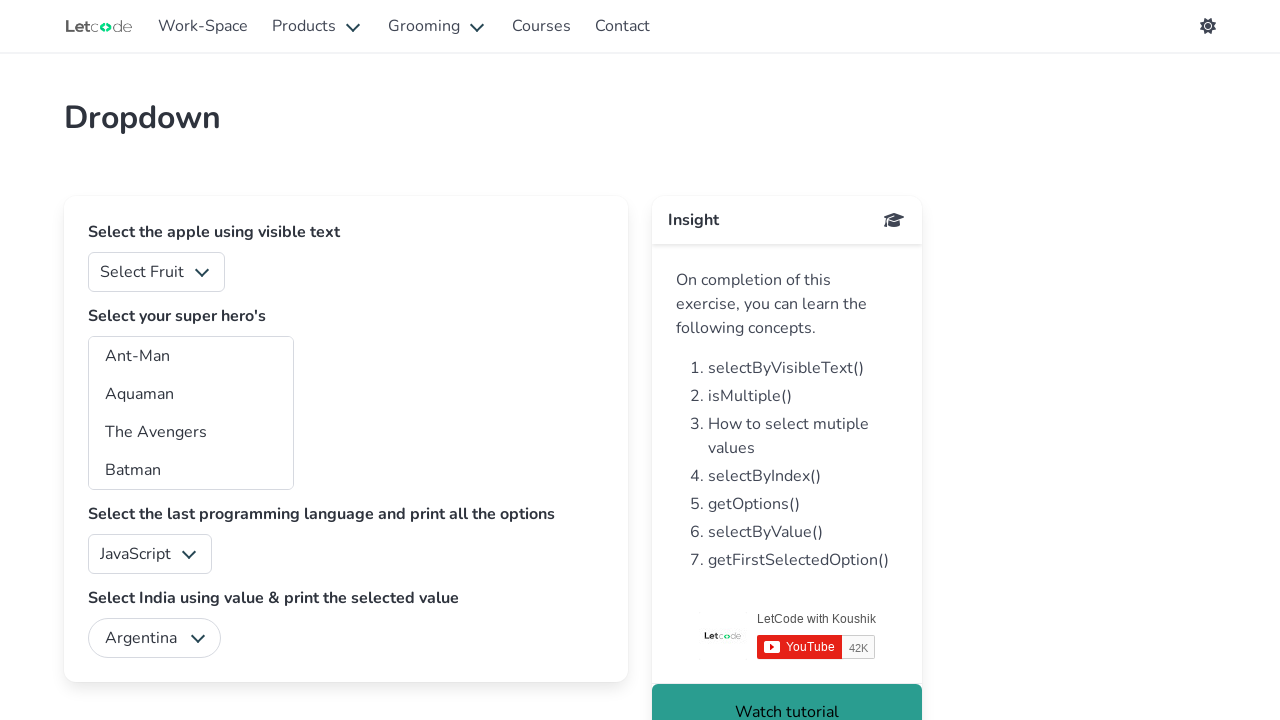

Selected Java from programming language dropdown on #lang
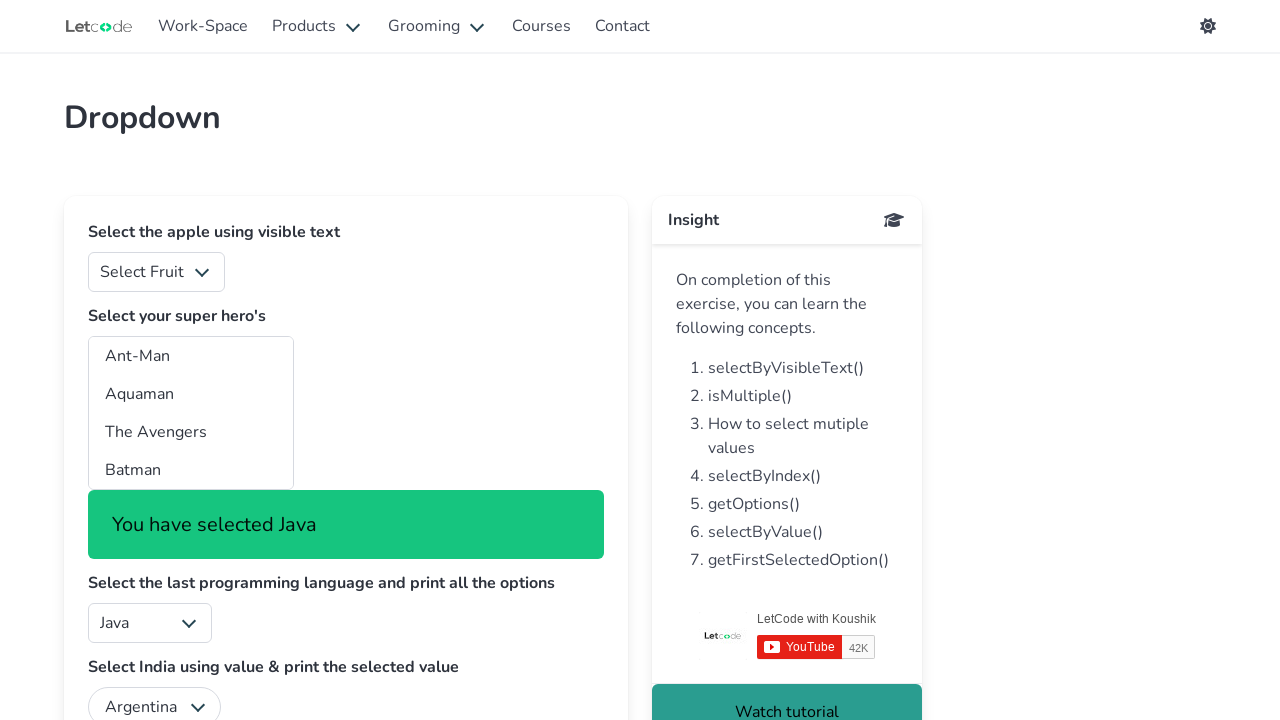

Success notification confirmed: 'You have selected Java'
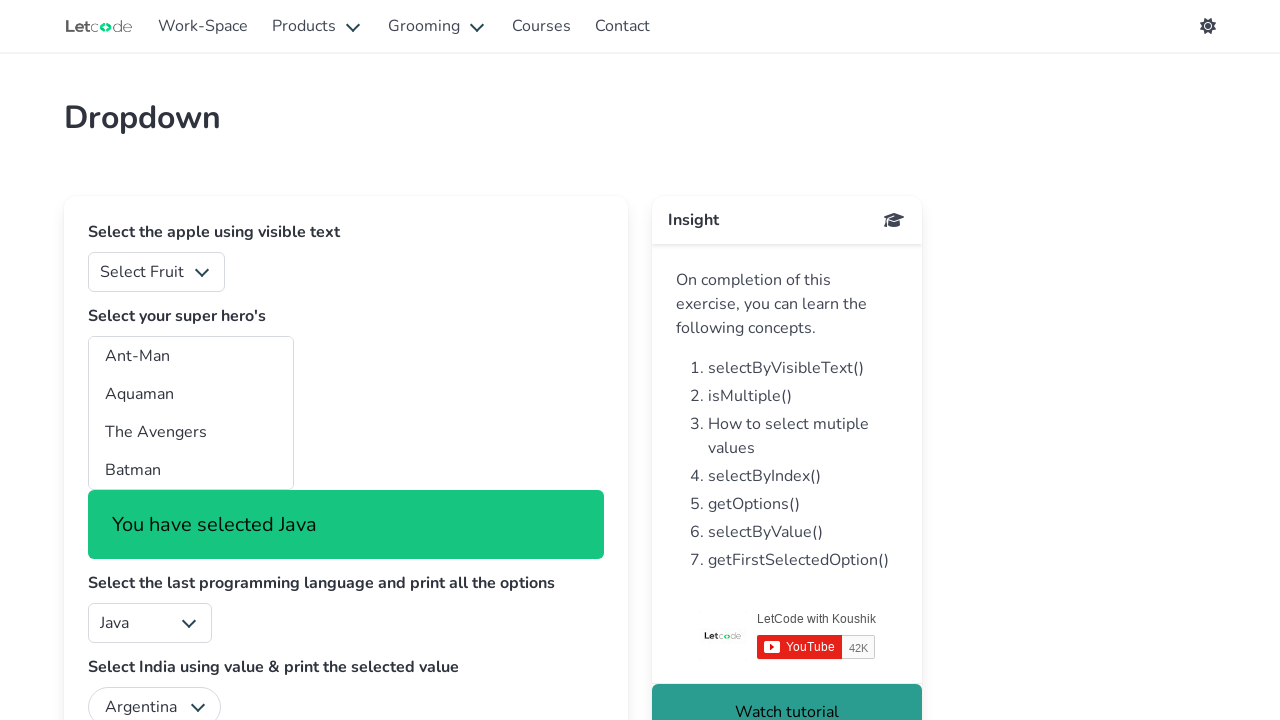

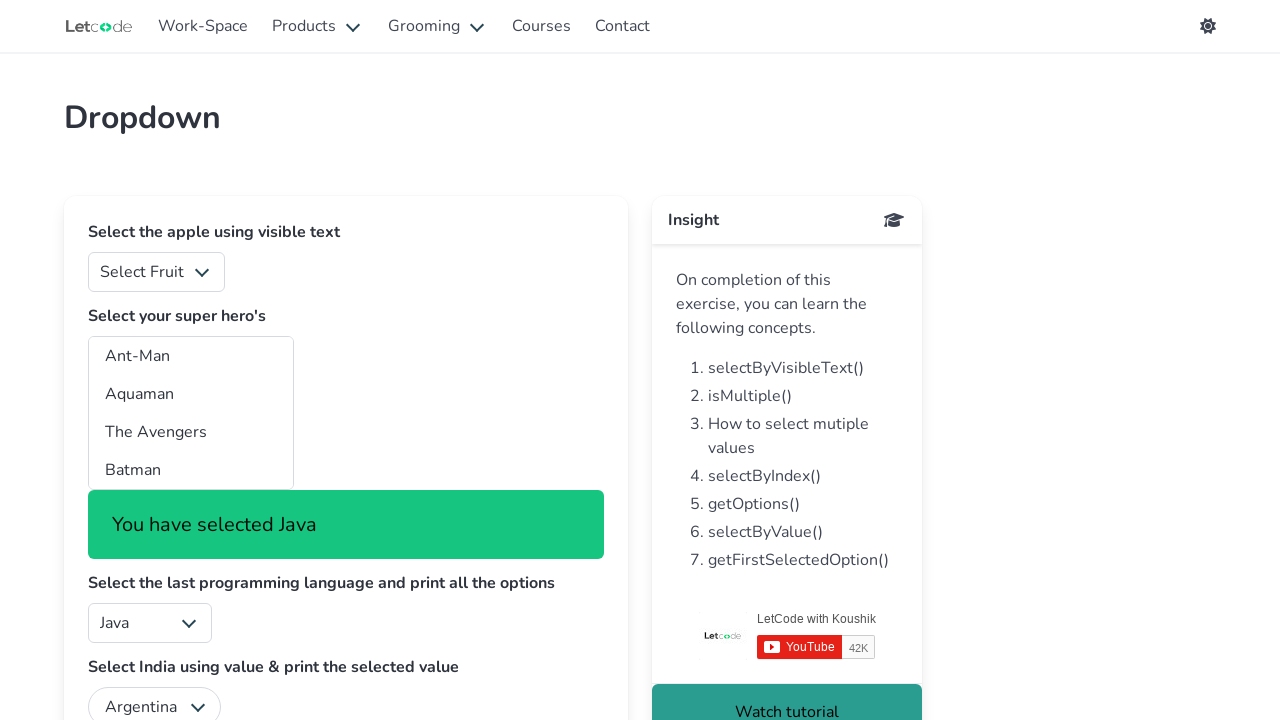